Tests adding a product to cart by selecting the Laptops category, clicking on Sony vaio i5, adding it to cart, and verifying the product appears in the cart with correct name and price

Starting URL: https://www.demoblaze.com/

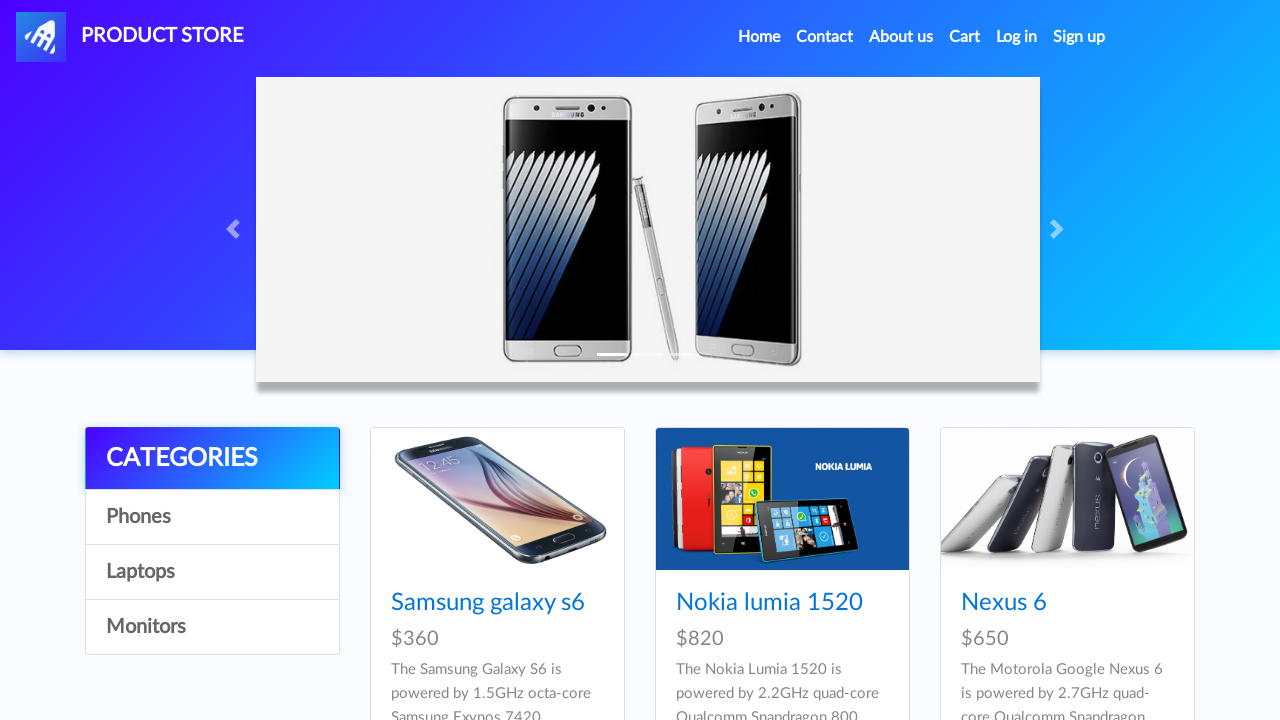

Clicked on Laptops category at (212, 572) on a:has-text('Laptops')
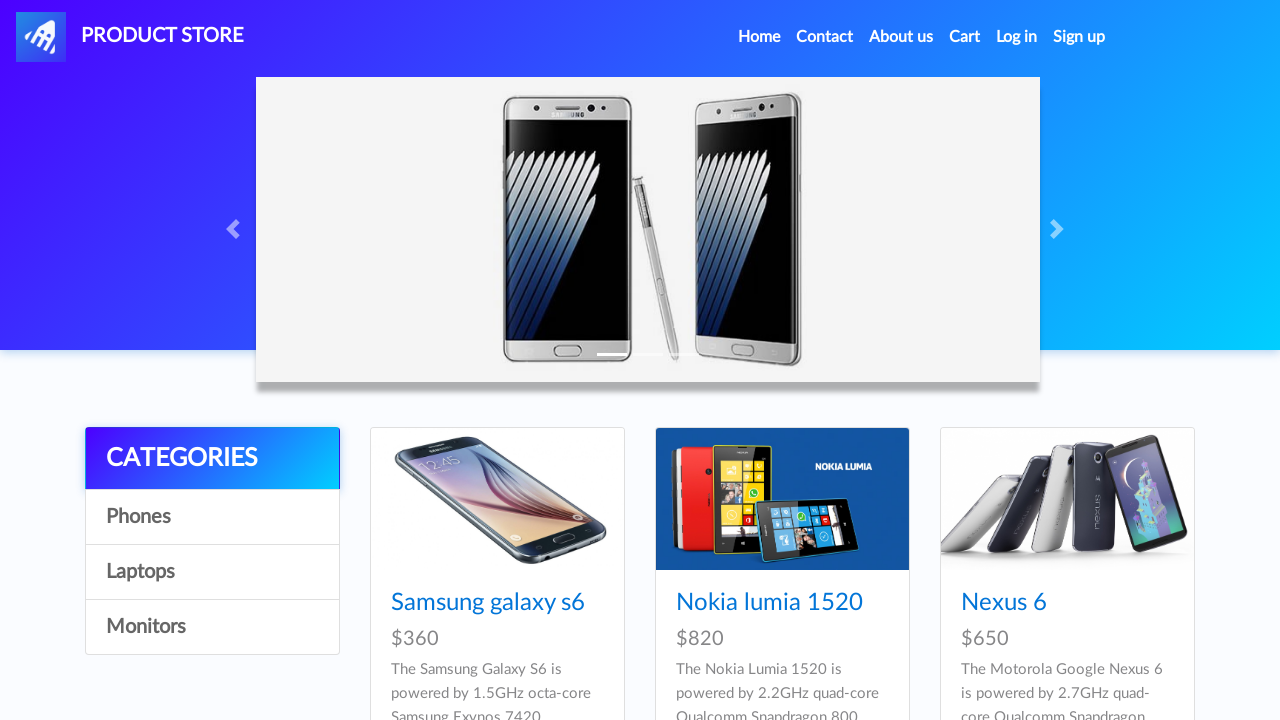

Waited for product cards to load
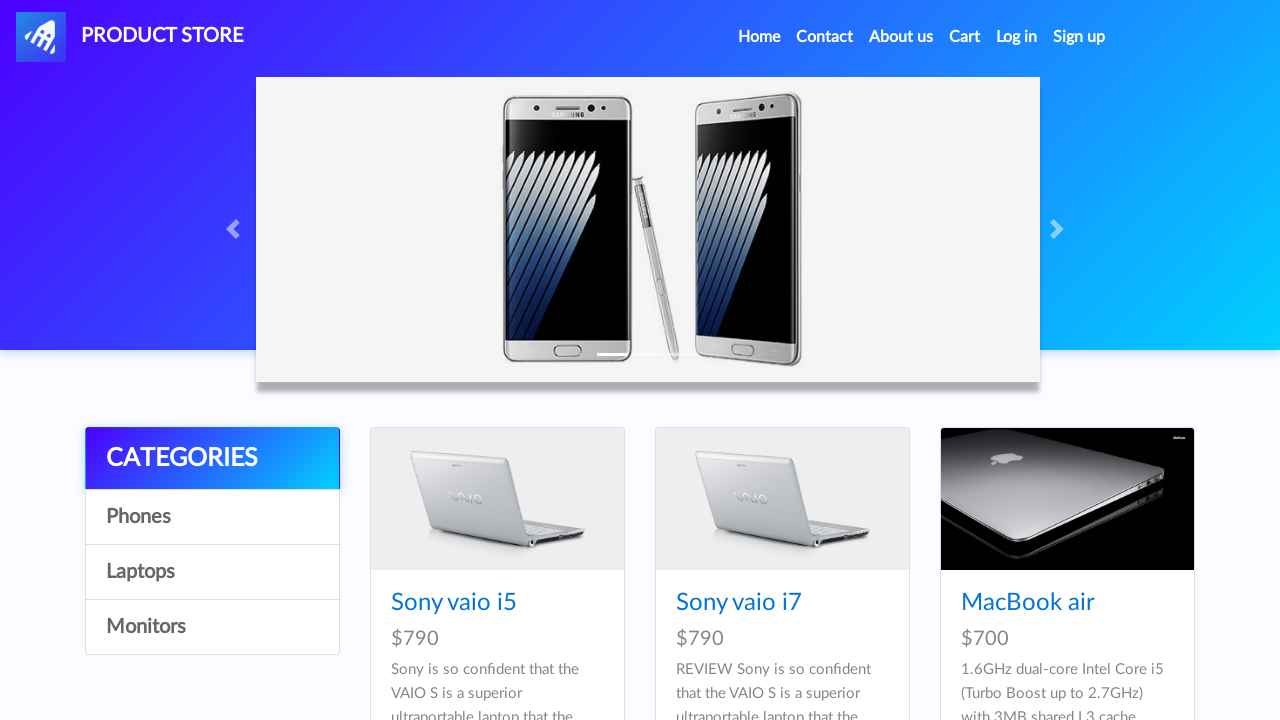

Clicked on Sony vaio i5 product at (454, 603) on a:has-text('Sony vaio i5')
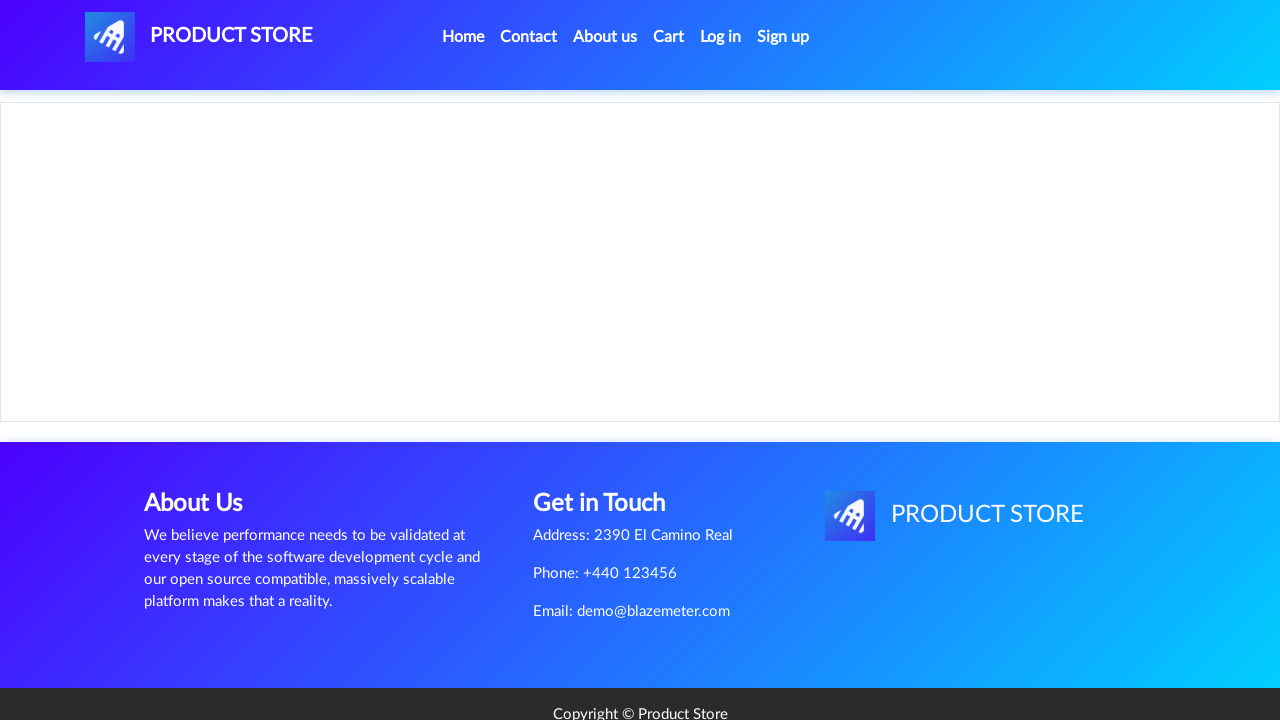

Waited for Add to cart button to load
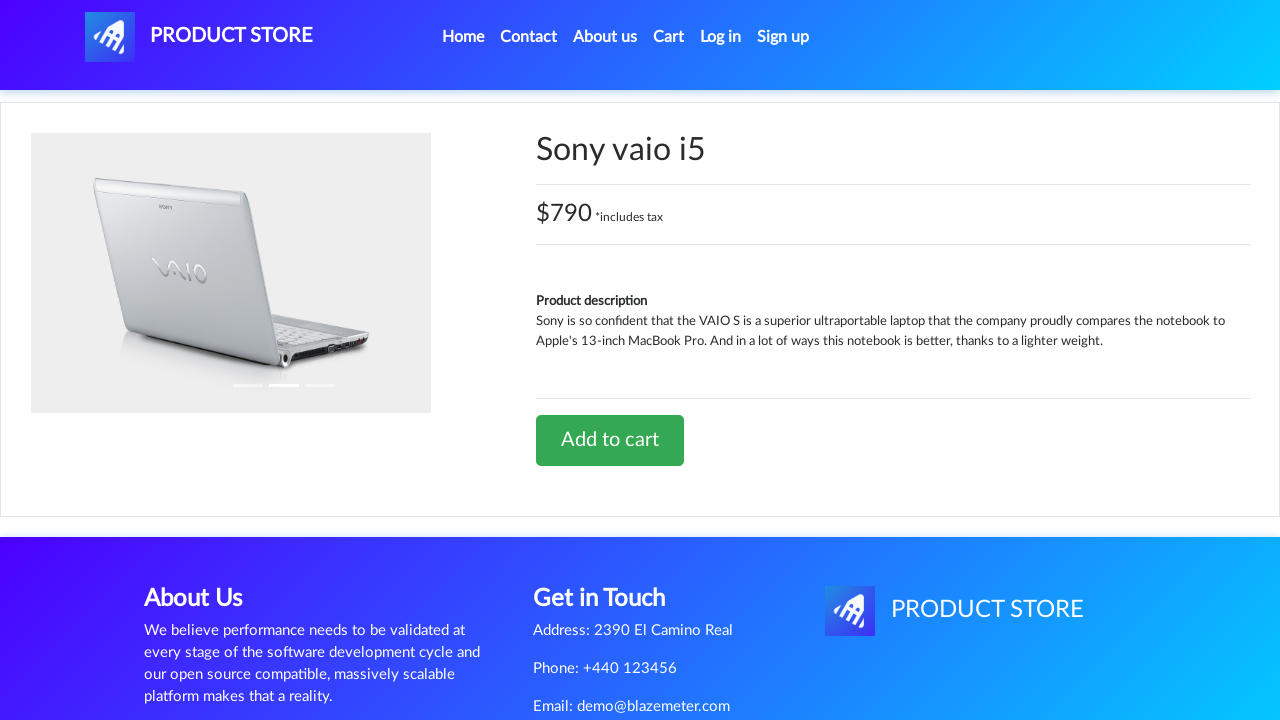

Clicked Add to cart button at (610, 440) on .btn-success:has-text('Add to cart')
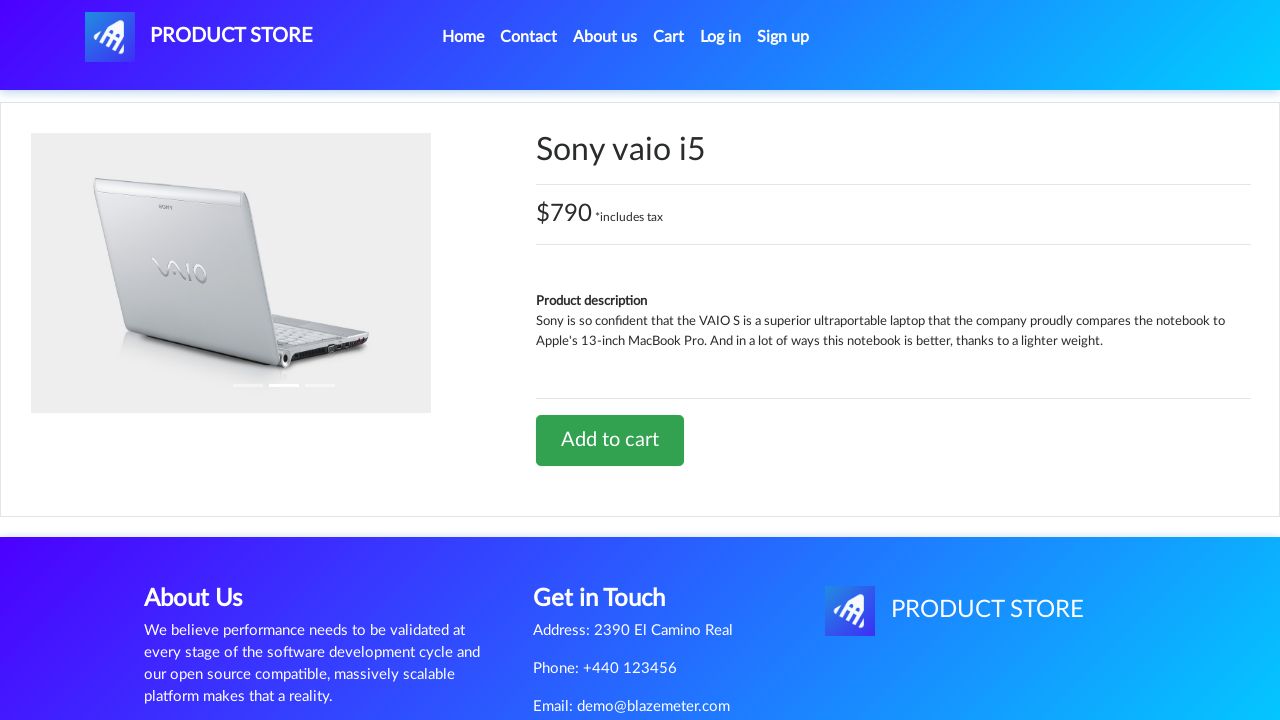

Set up dialog handler to accept confirmation
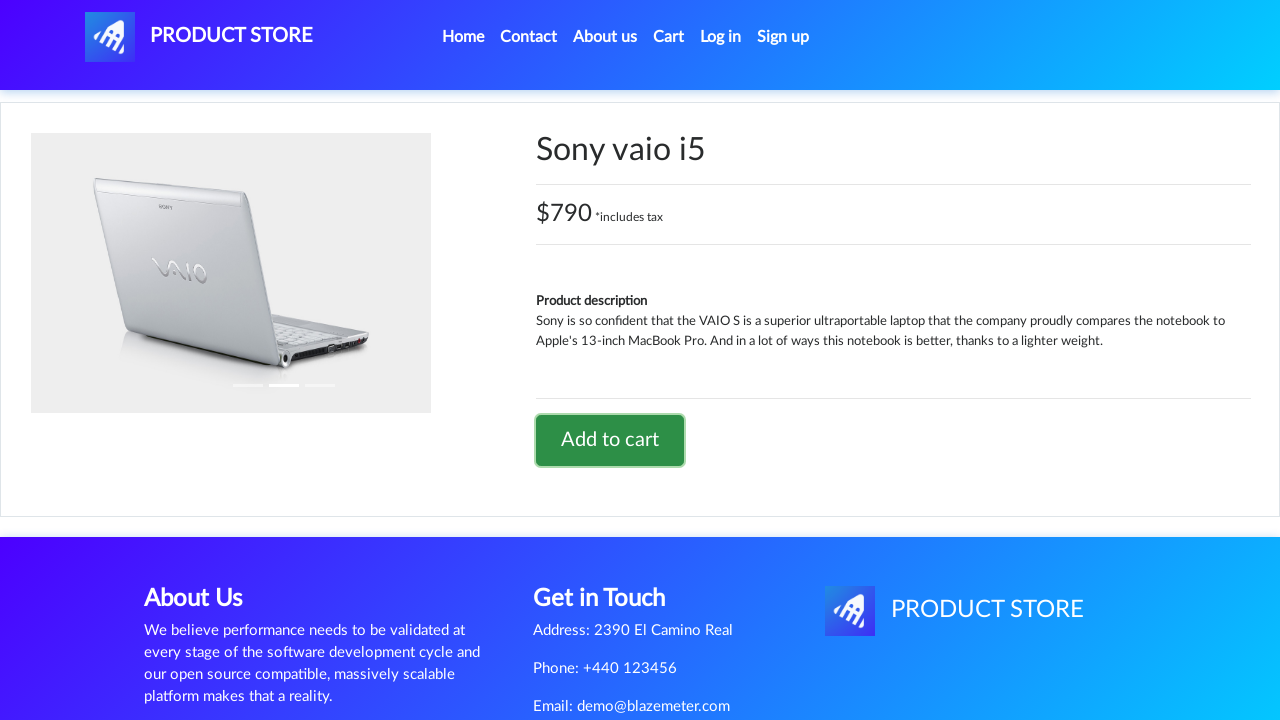

Waited for confirmation dialog to be processed
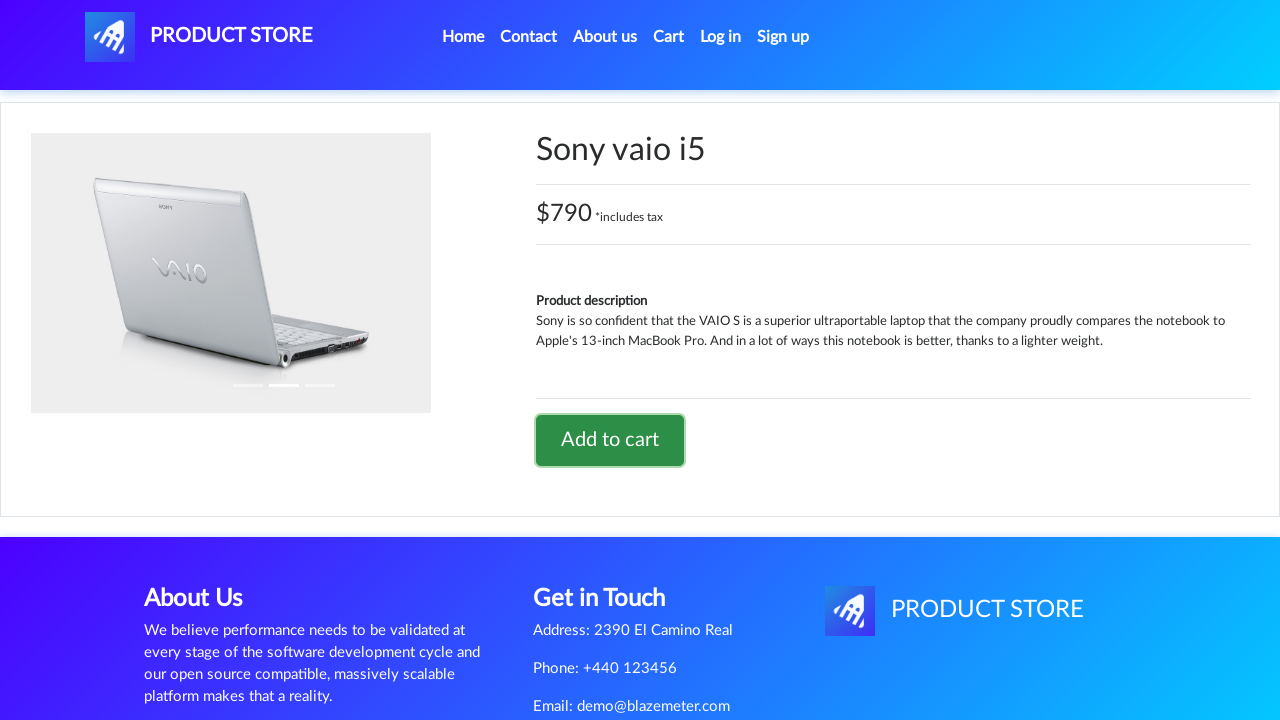

Clicked on Cart in navigation at (669, 37) on a:has-text('Cart')
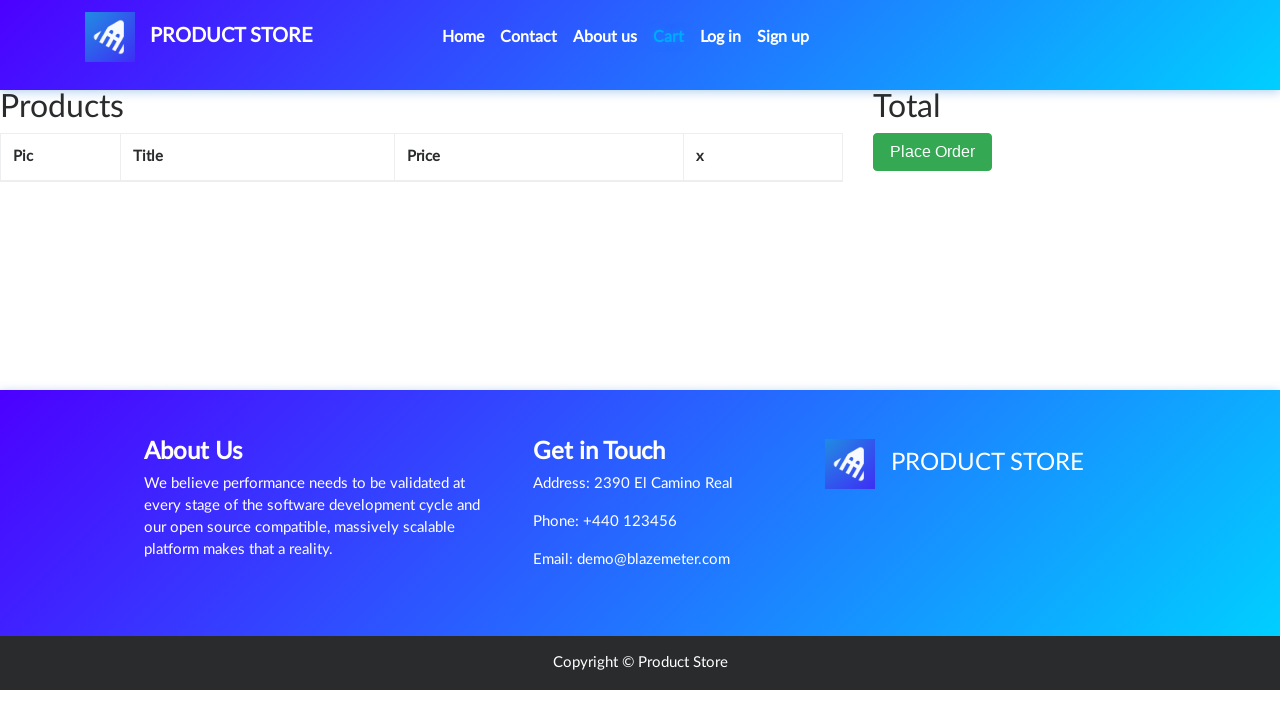

Waited for cart page to load
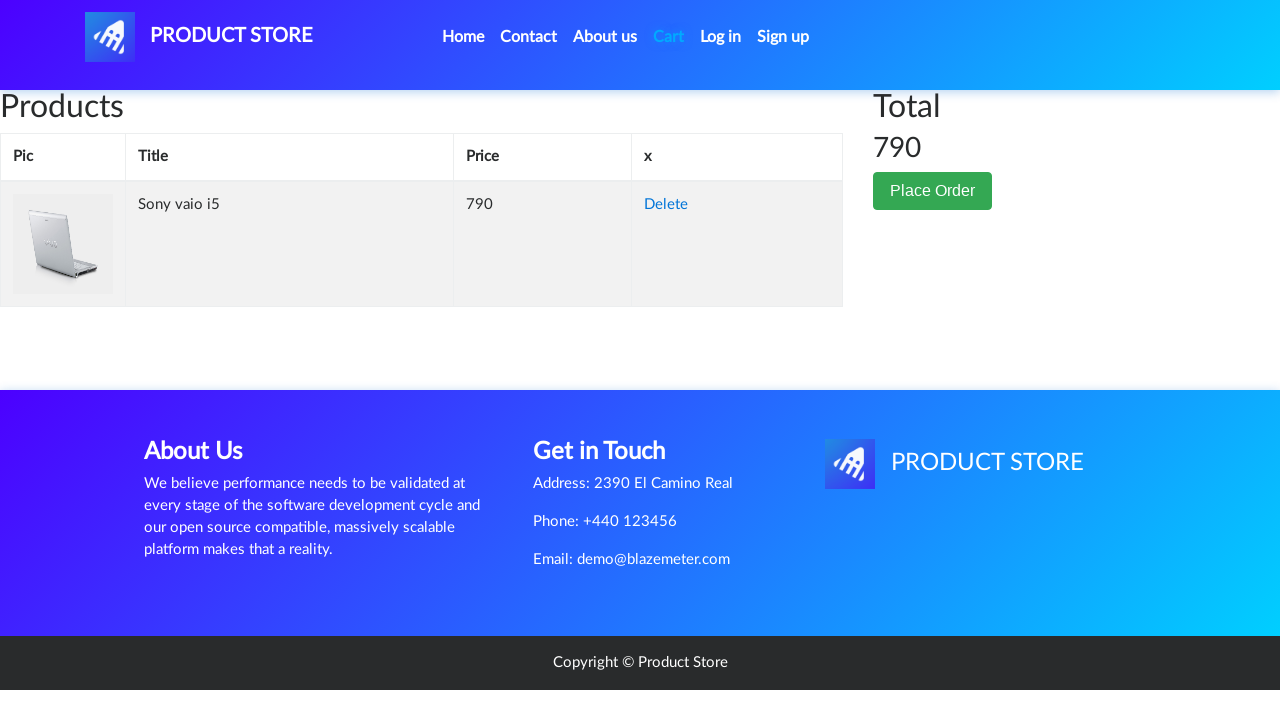

Verified Sony vaio i5 product appears in cart
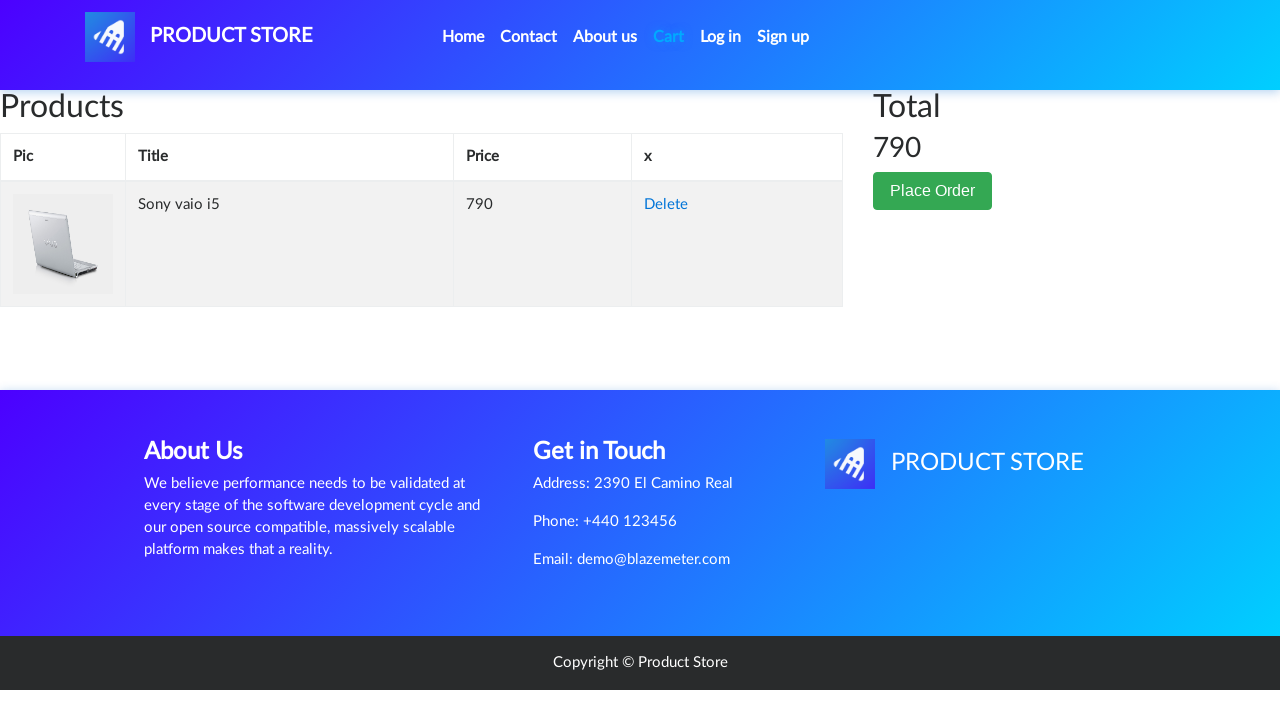

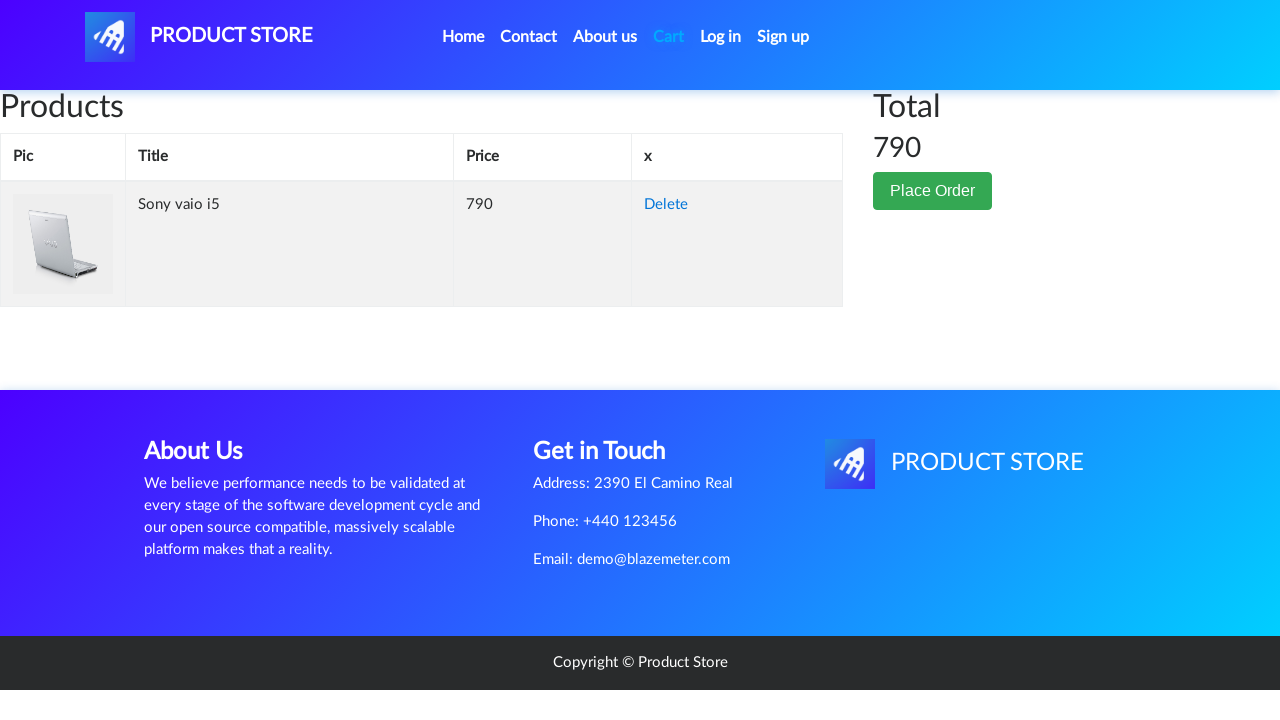